Tests calculator addition functionality by clicking 1 + 2 and verifying the result equals 3

Starting URL: https://testpages.eviltester.com/styled/apps/calculator.html

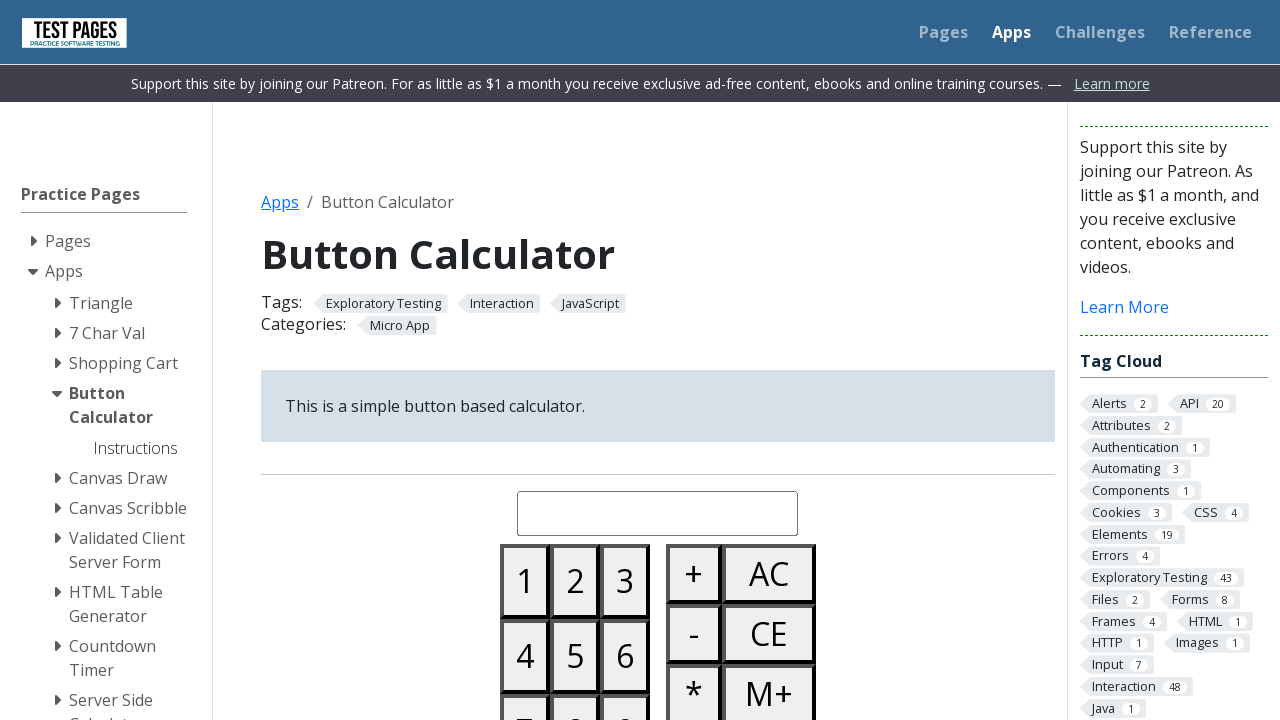

Clicked button 1 at (525, 581) on #button01
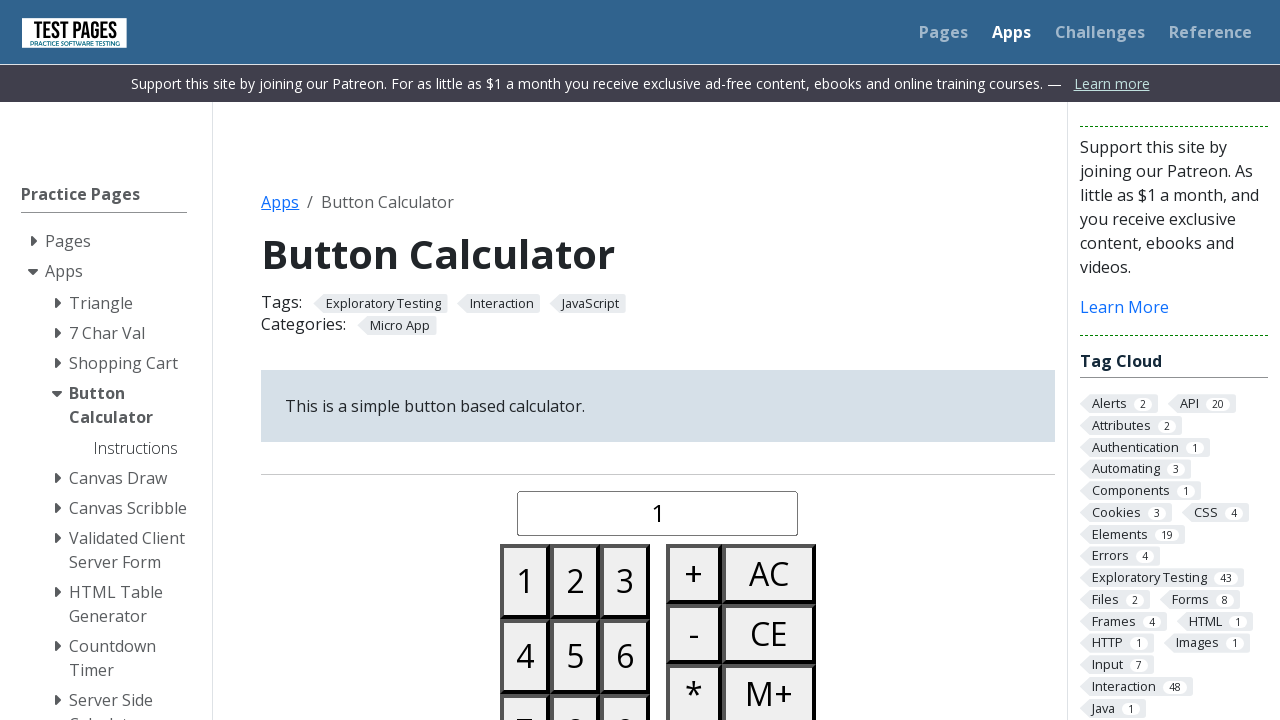

Clicked plus button at (694, 574) on #buttonplus
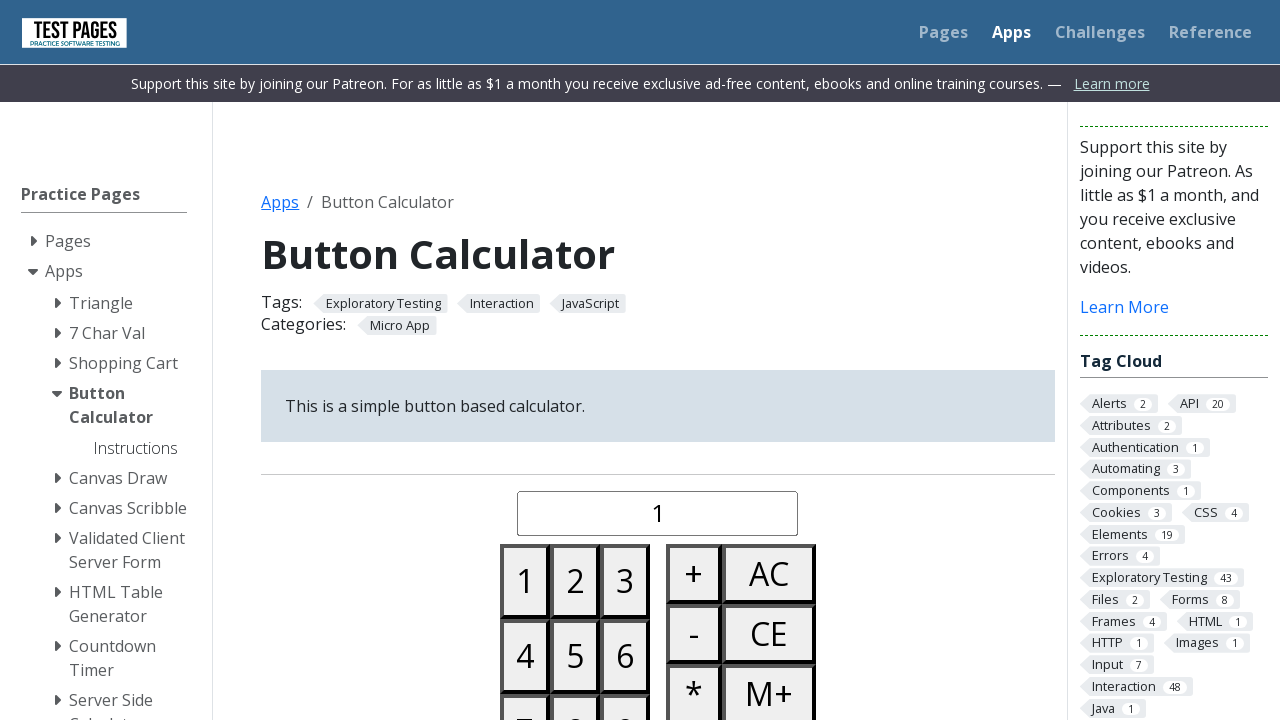

Clicked button 2 at (575, 581) on #button02
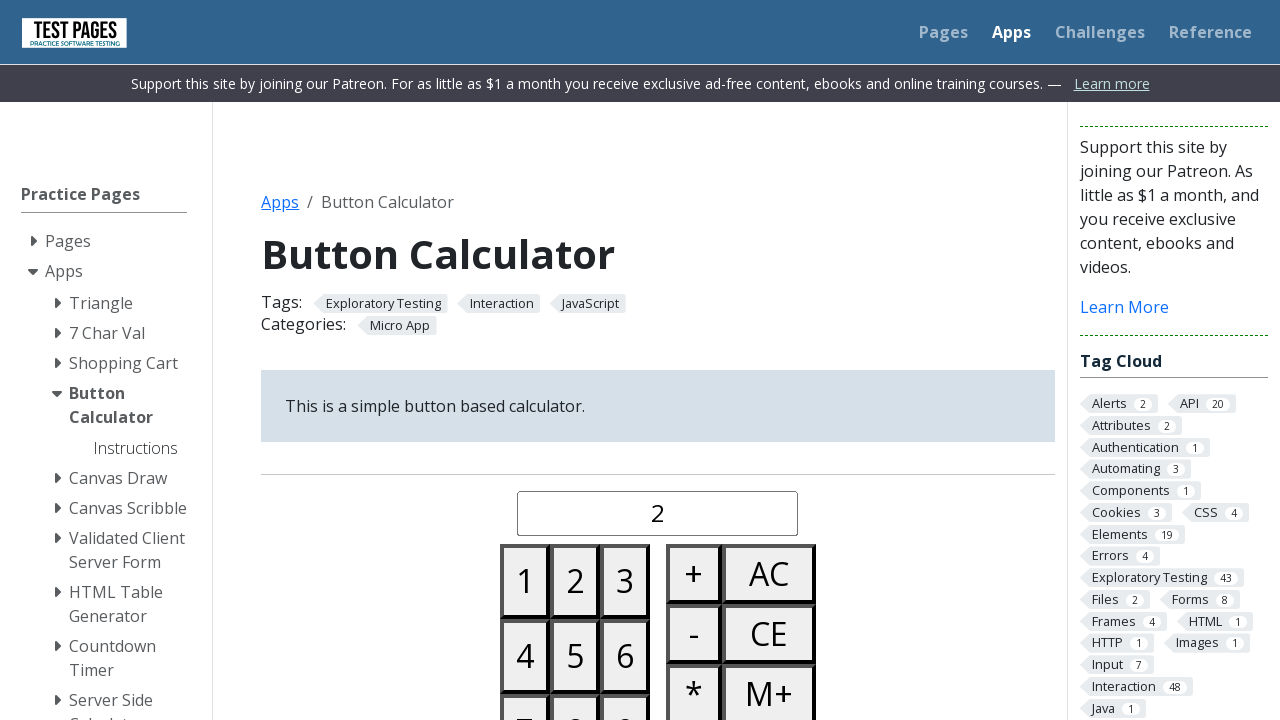

Clicked equals button at (694, 360) on #buttonequals
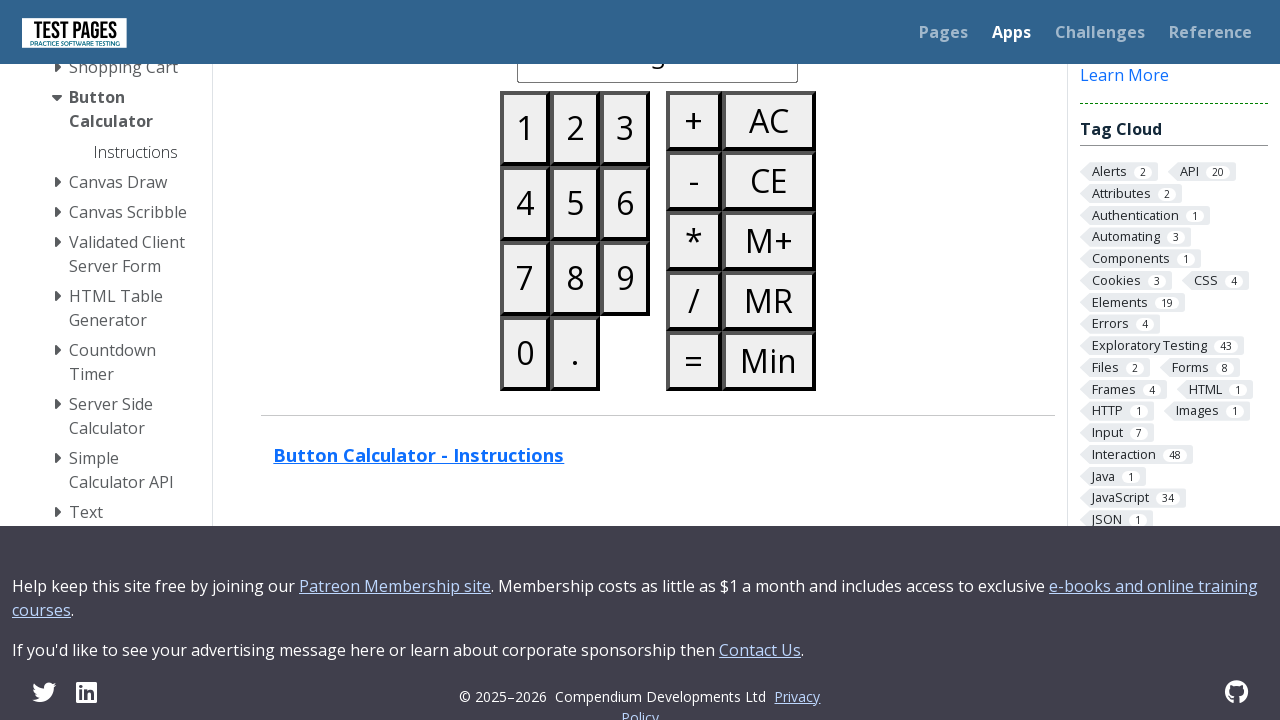

Waited for calculated display to appear
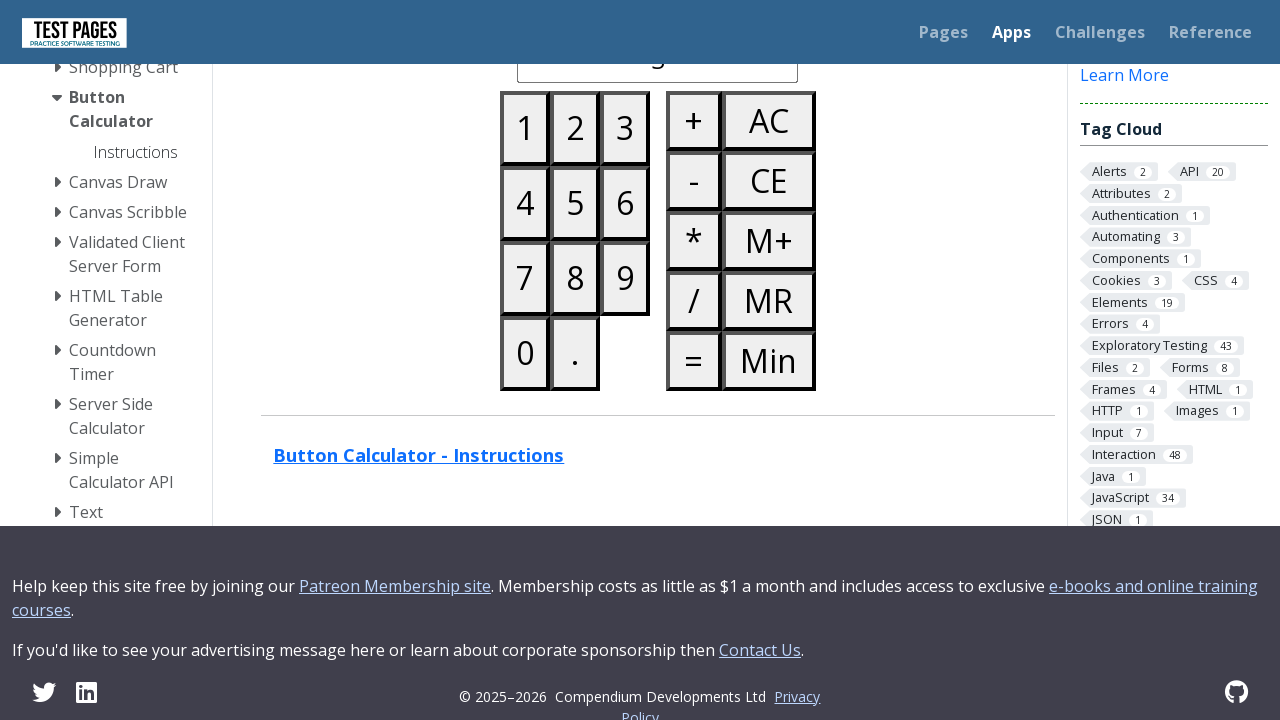

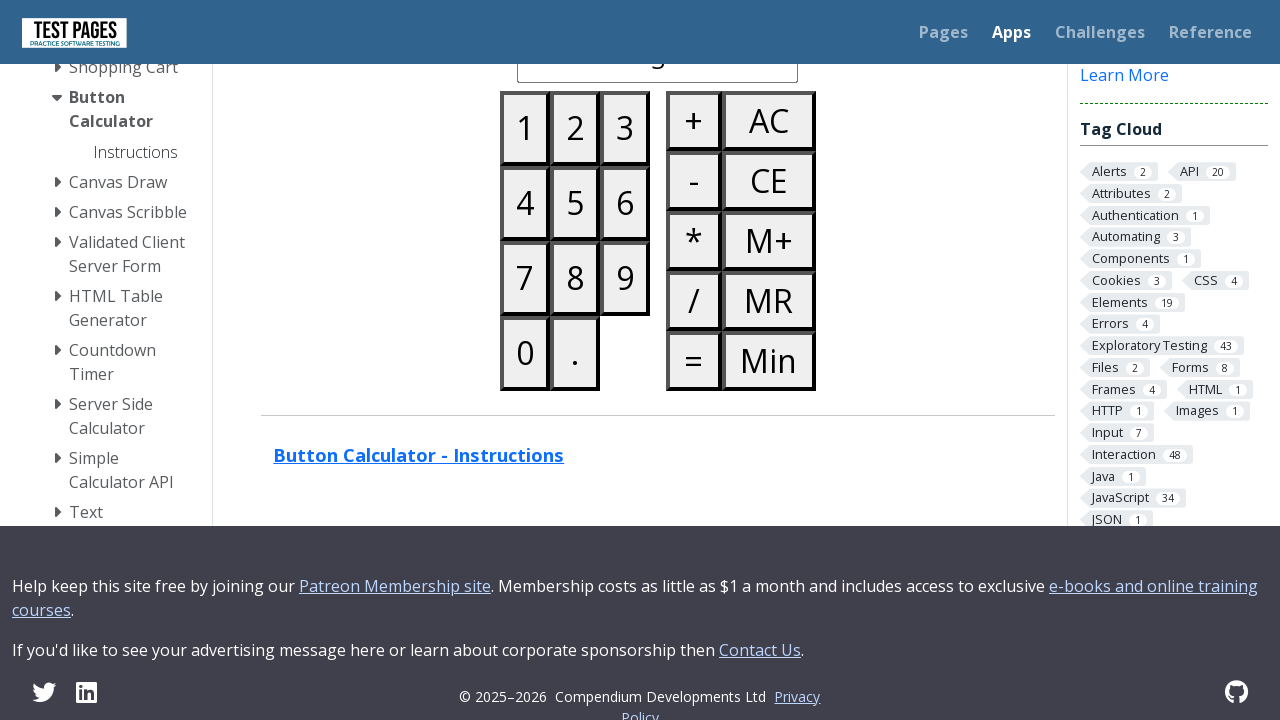